Tests radio button functionality by clicking on two different radio buttons and verifying selection behavior

Starting URL: https://kristinek.github.io/site/examples/actions

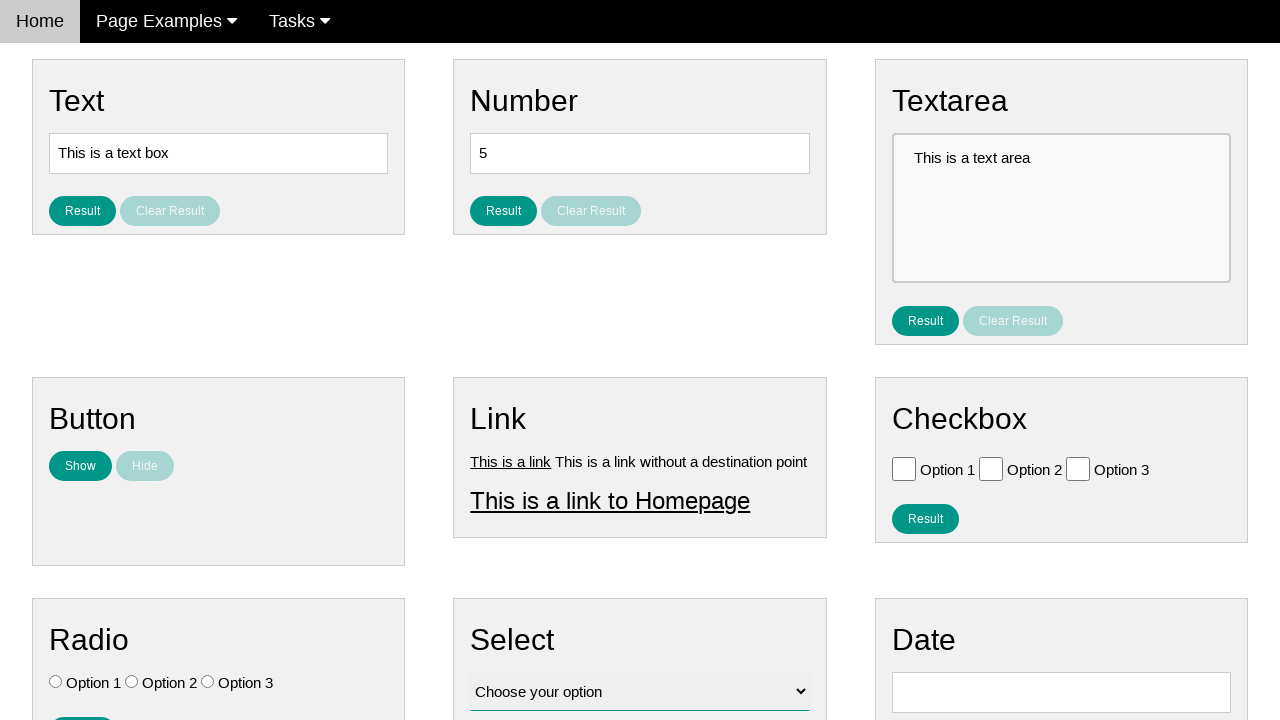

Clicked on Option 1 radio button at (56, 682) on input[name='vfb-7'][value='Option 1']
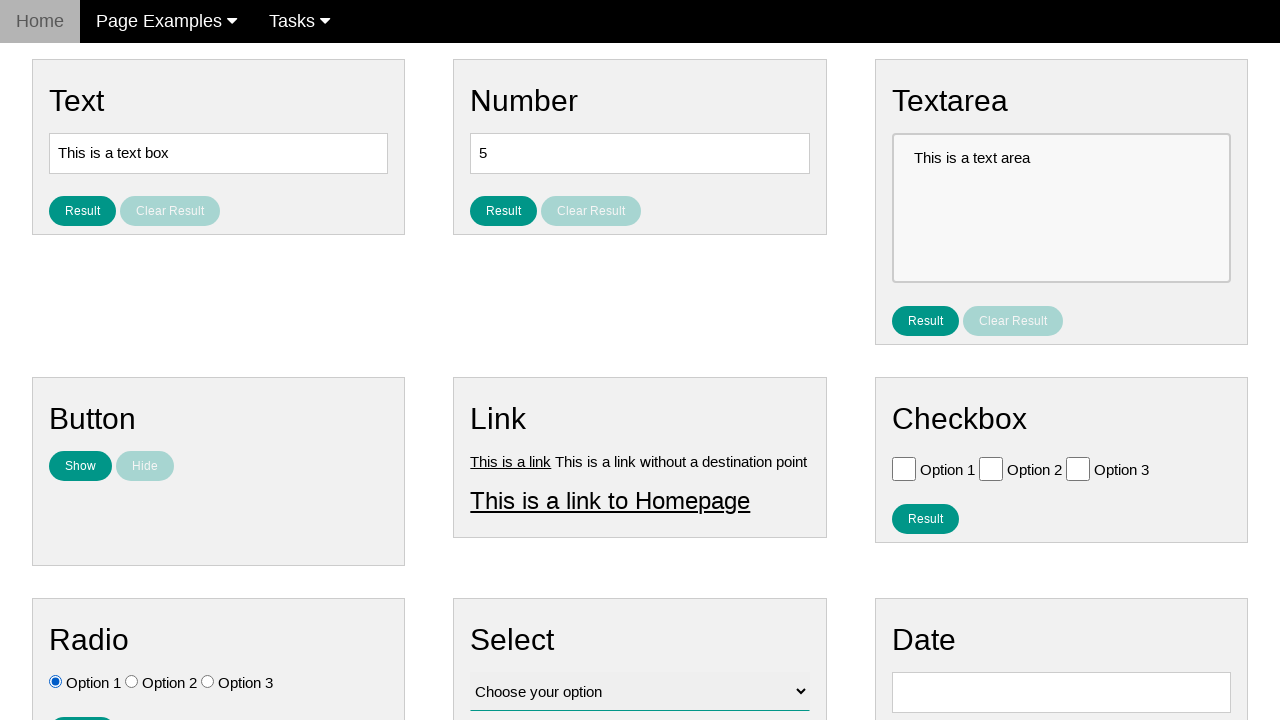

Clicked on Option 2 radio button at (132, 682) on input[name='vfb-7'][value='Option 2']
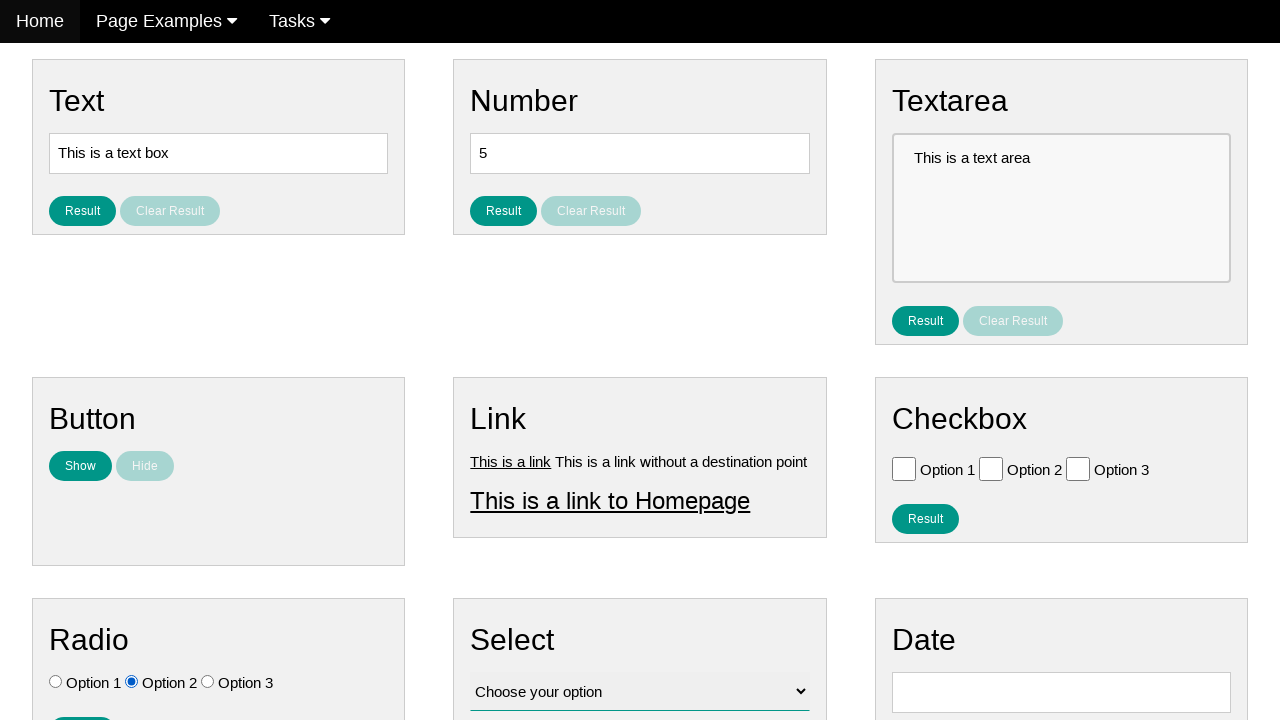

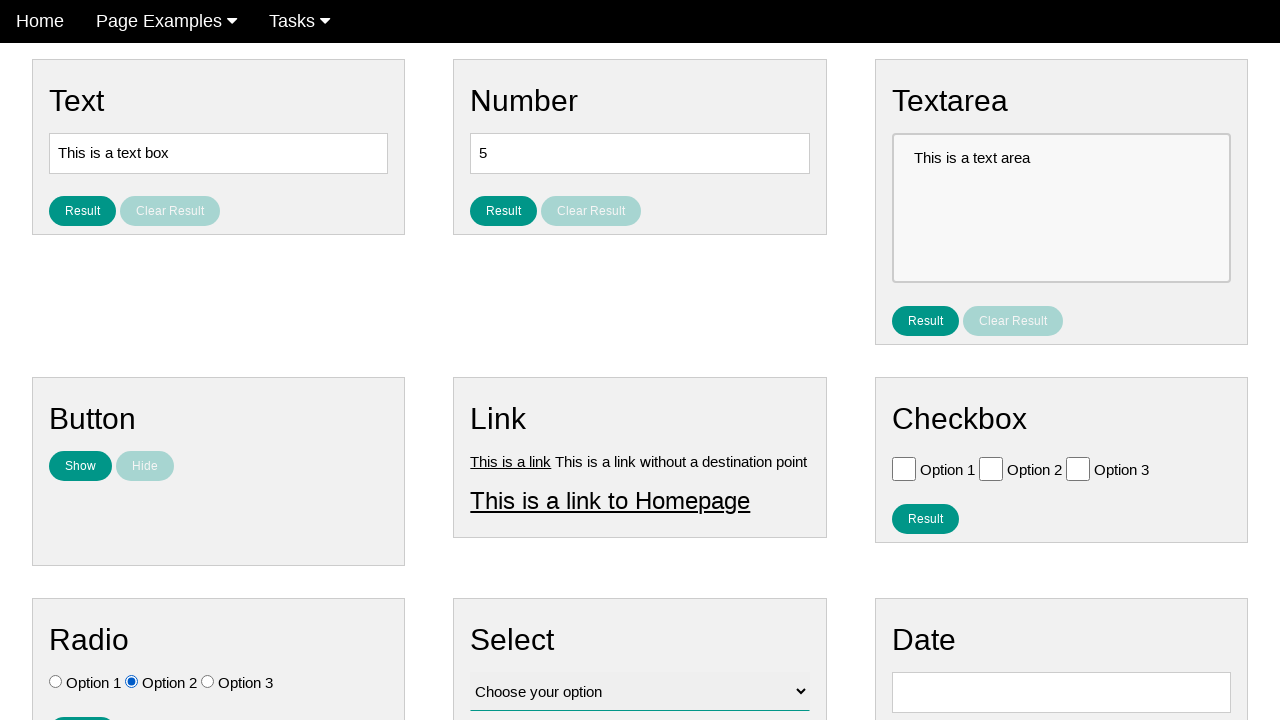